Tests that the Python.org homepage loads correctly by verifying the page title

Starting URL: https://www.python.org

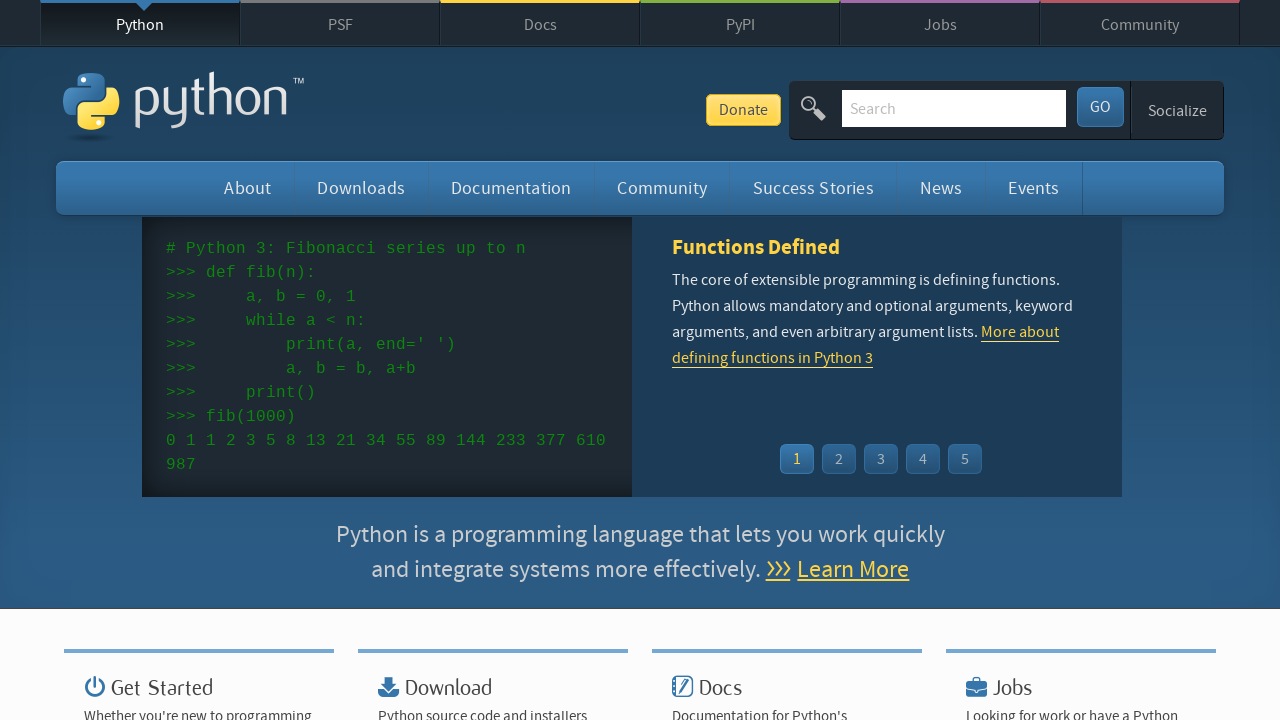

Navigated to Python.org homepage
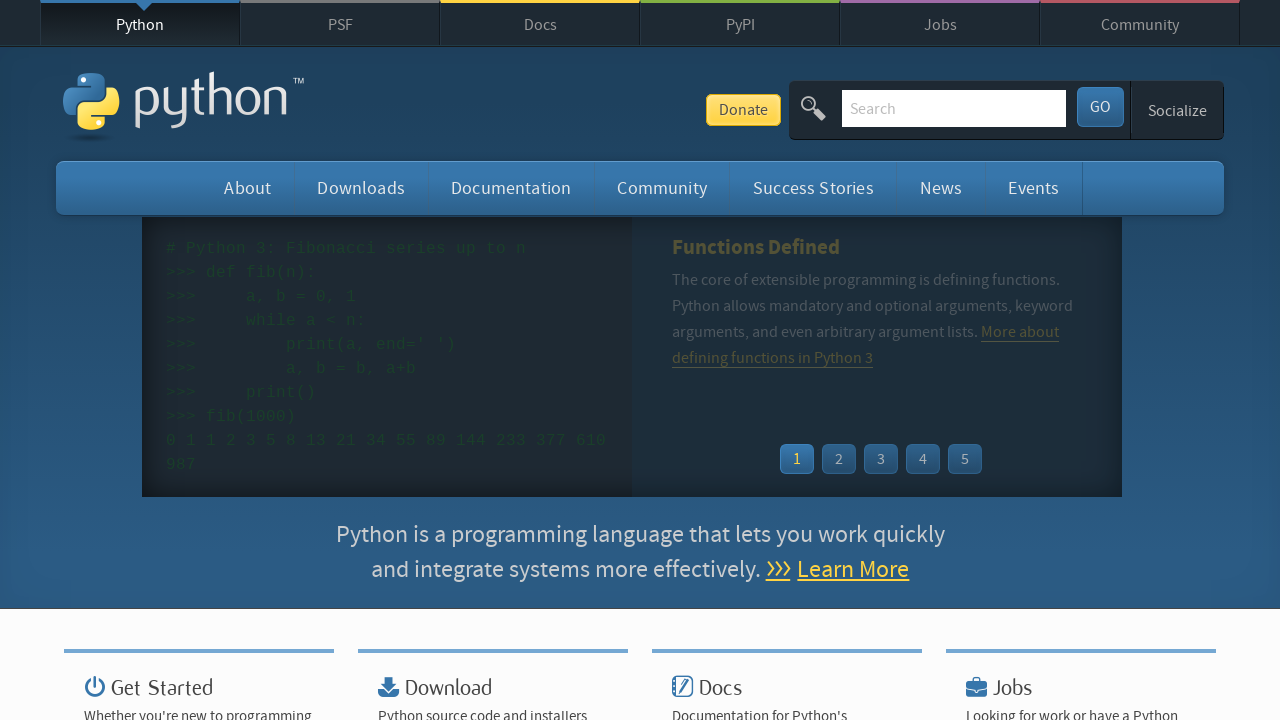

Verified page title is 'Welcome to Python.org'
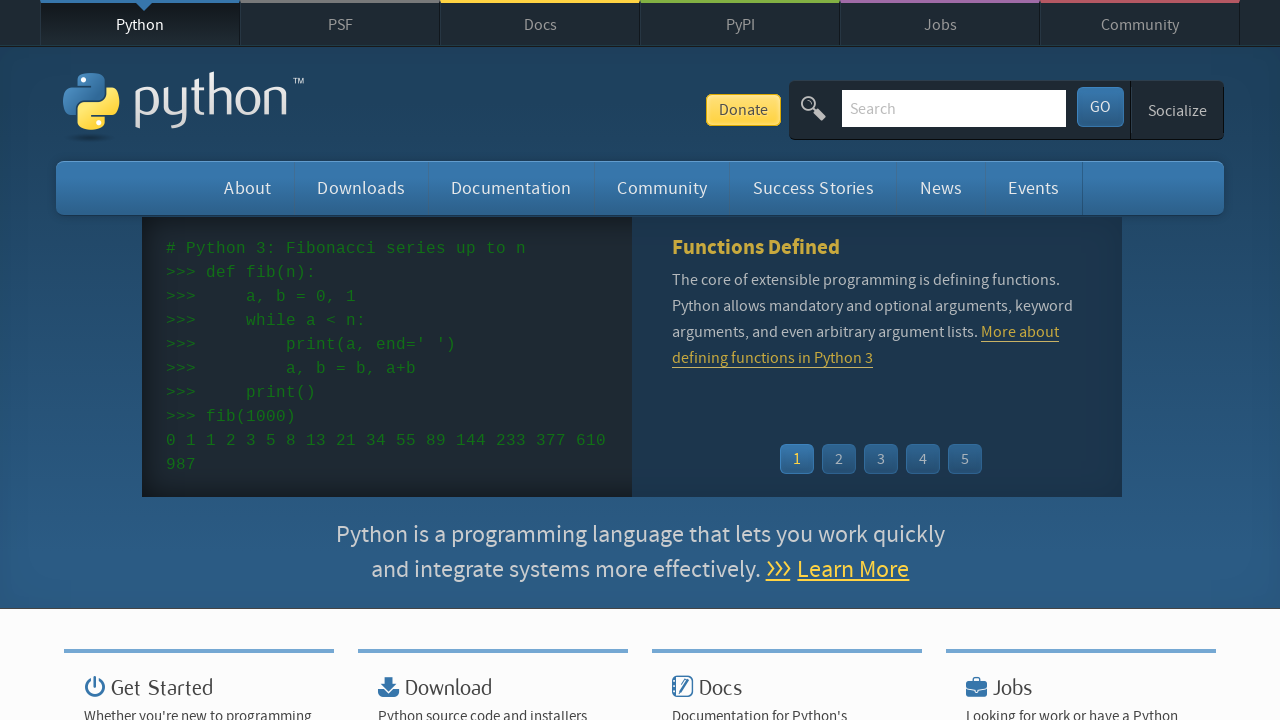

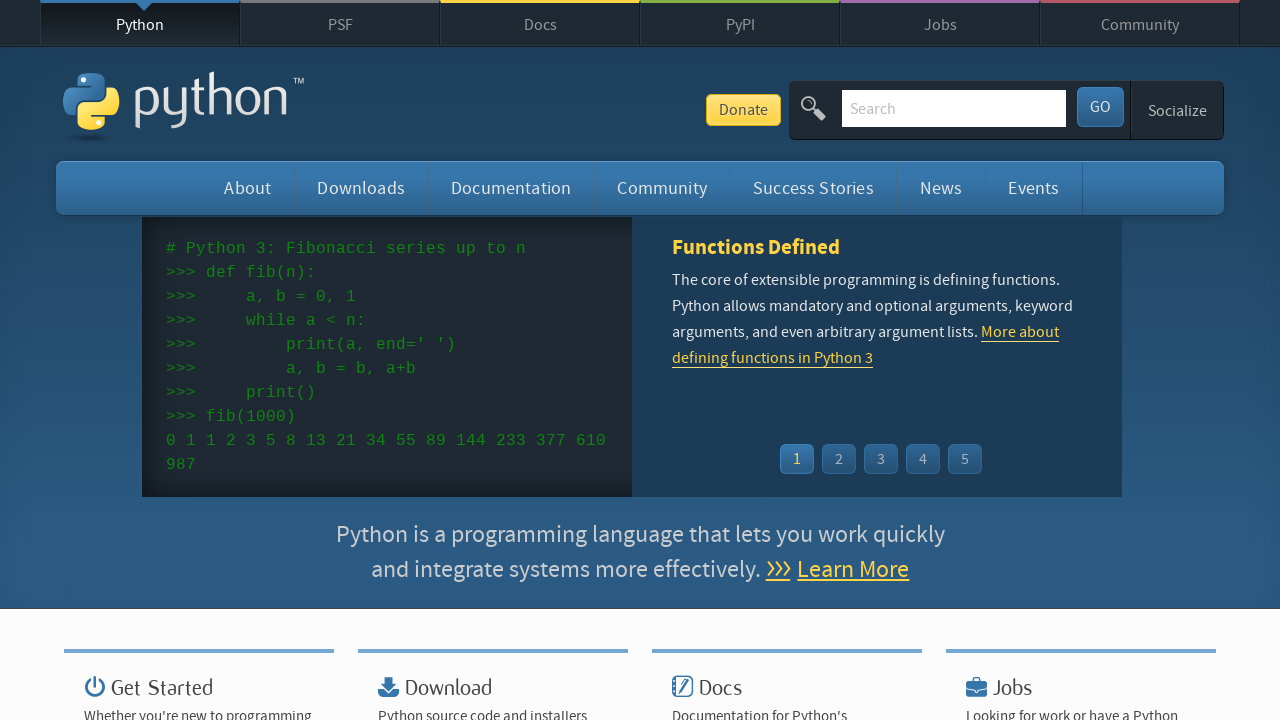